Tests a registration form by filling all required input fields with test data, submitting the form, and verifying that a success message is displayed.

Starting URL: http://suninjuly.github.io/registration1.html

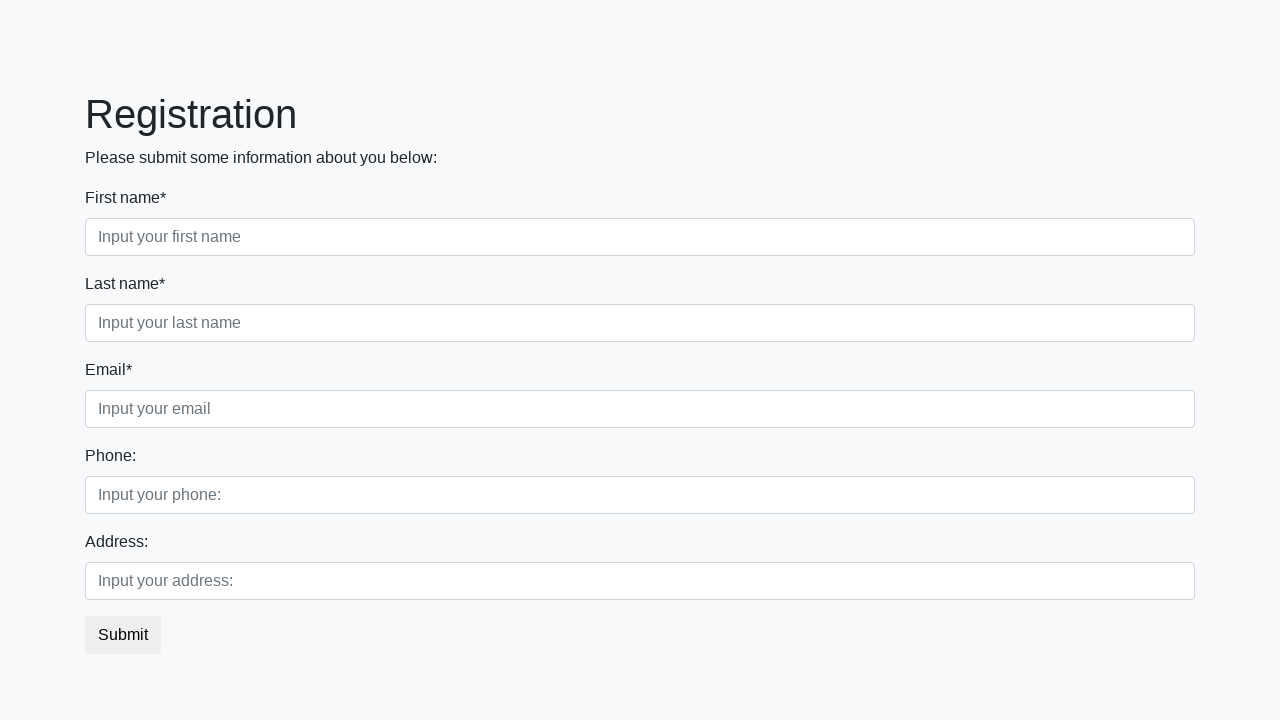

Located all required input fields on registration form
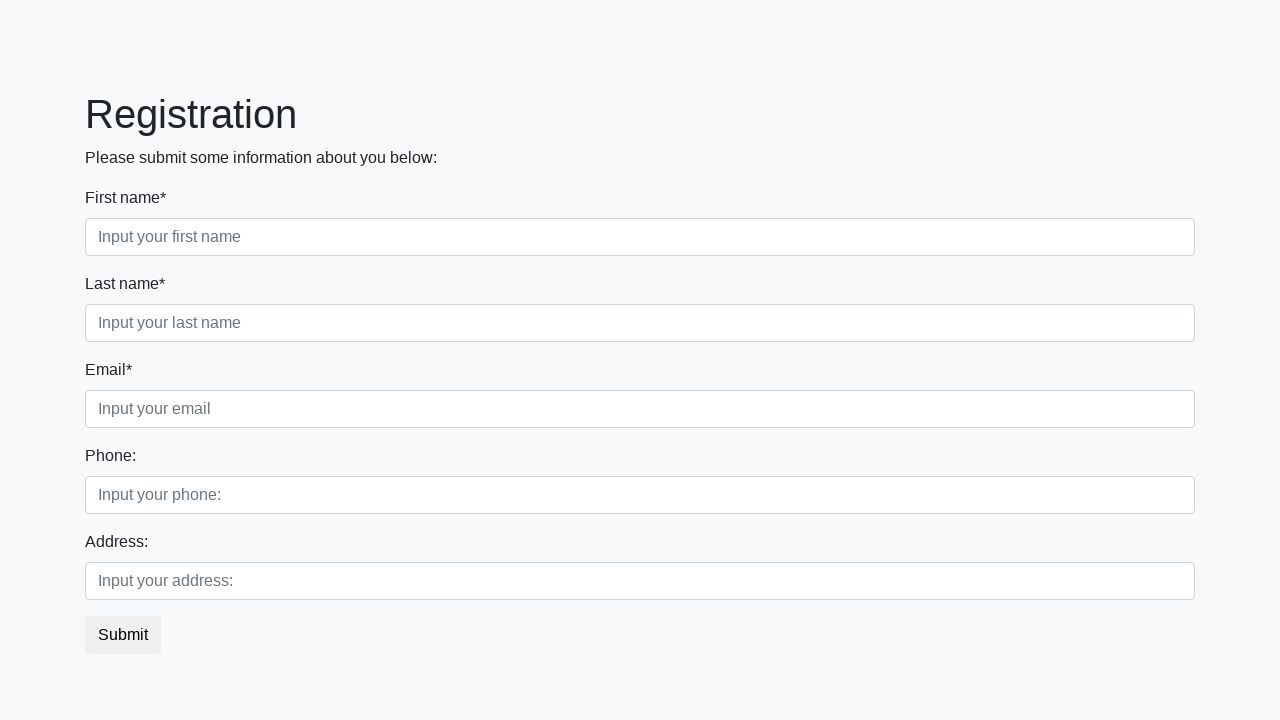

Filled required field 1 with test data on input[required] >> nth=0
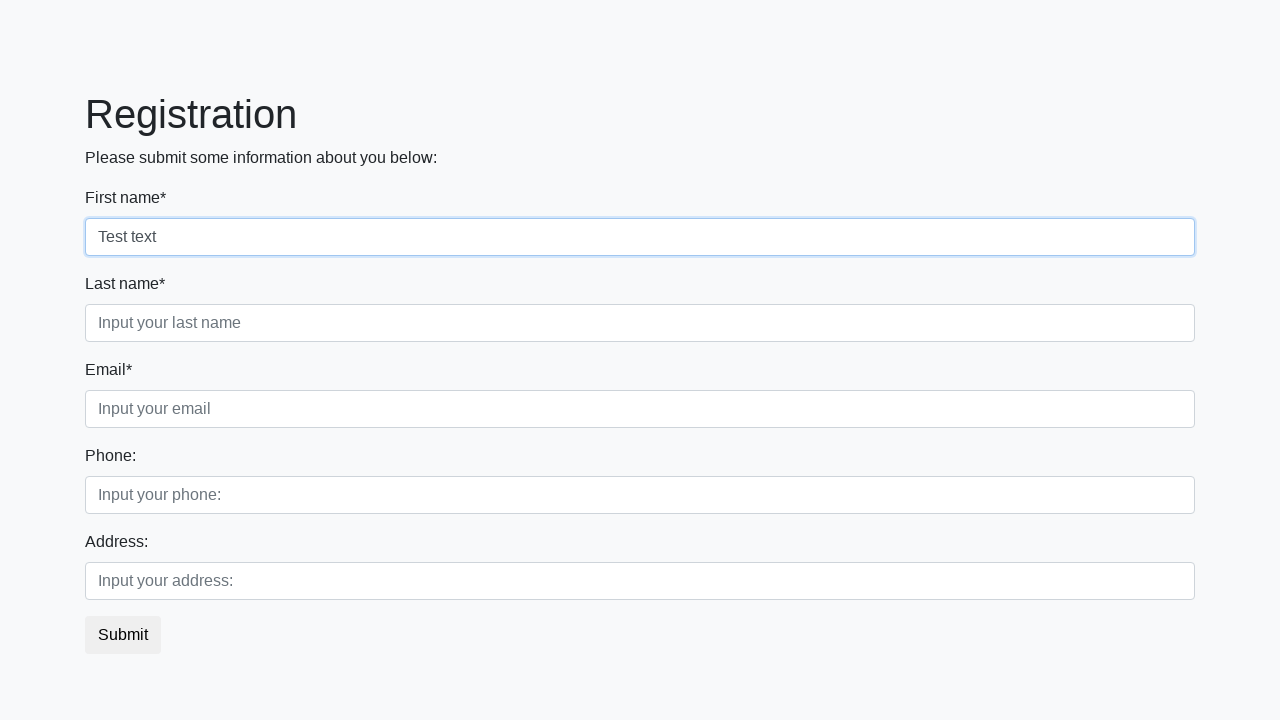

Filled required field 2 with test data on input[required] >> nth=1
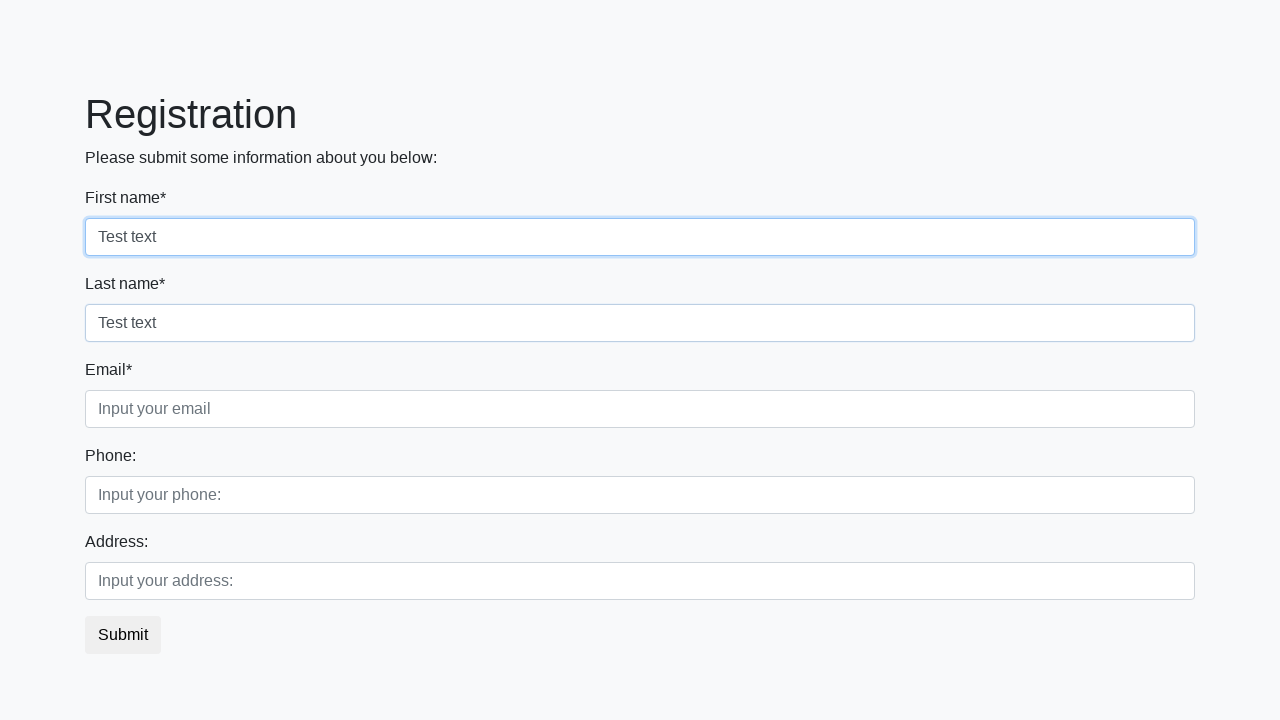

Filled required field 3 with test data on input[required] >> nth=2
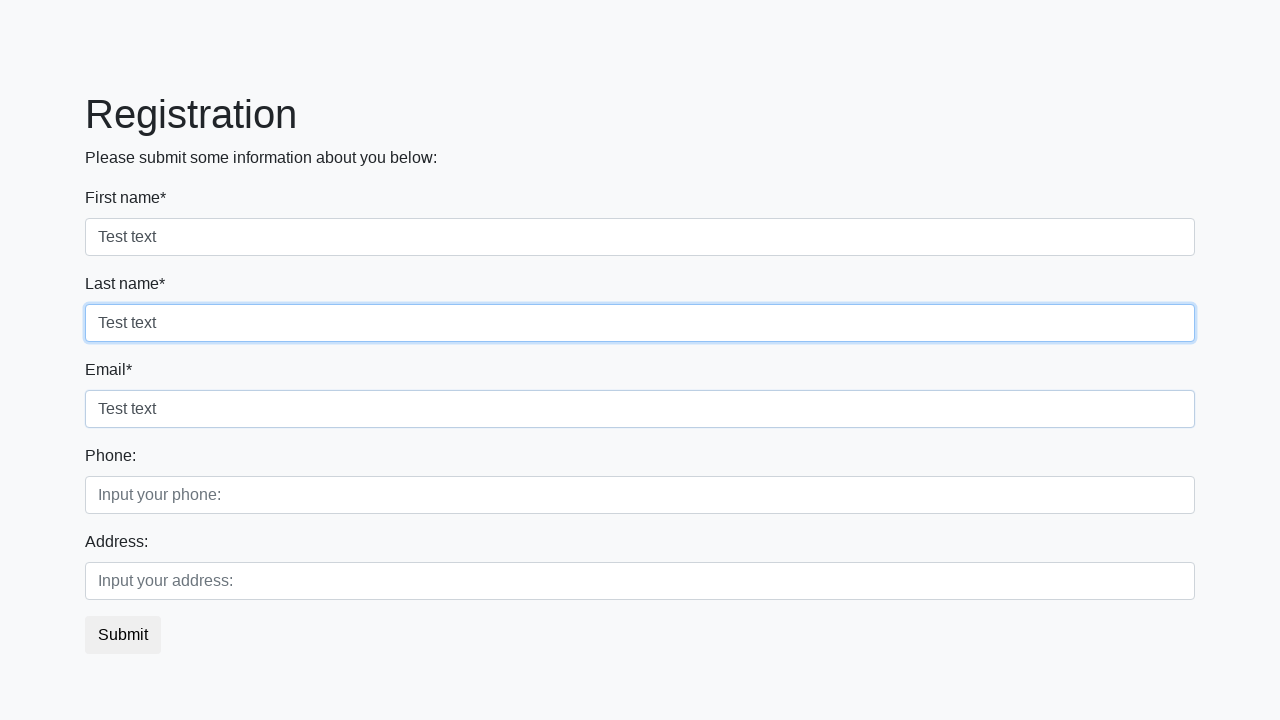

Clicked the submit button at (123, 635) on button.btn
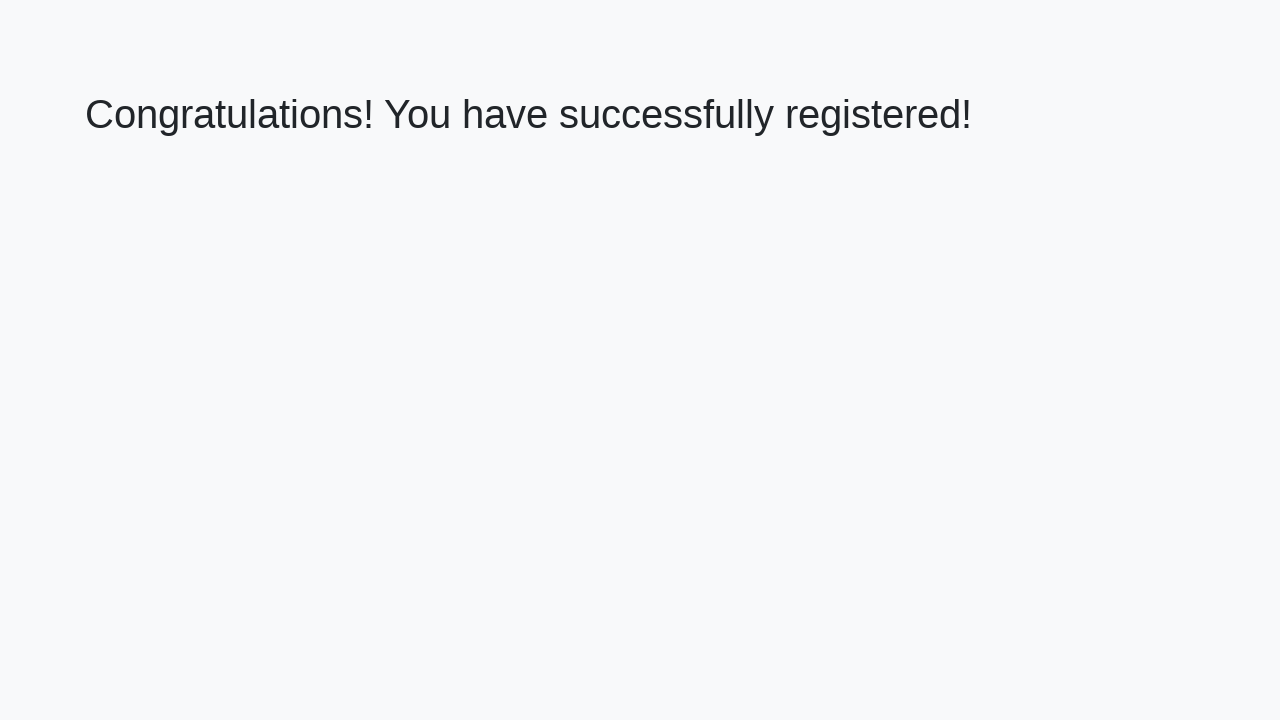

Success heading loaded on the page
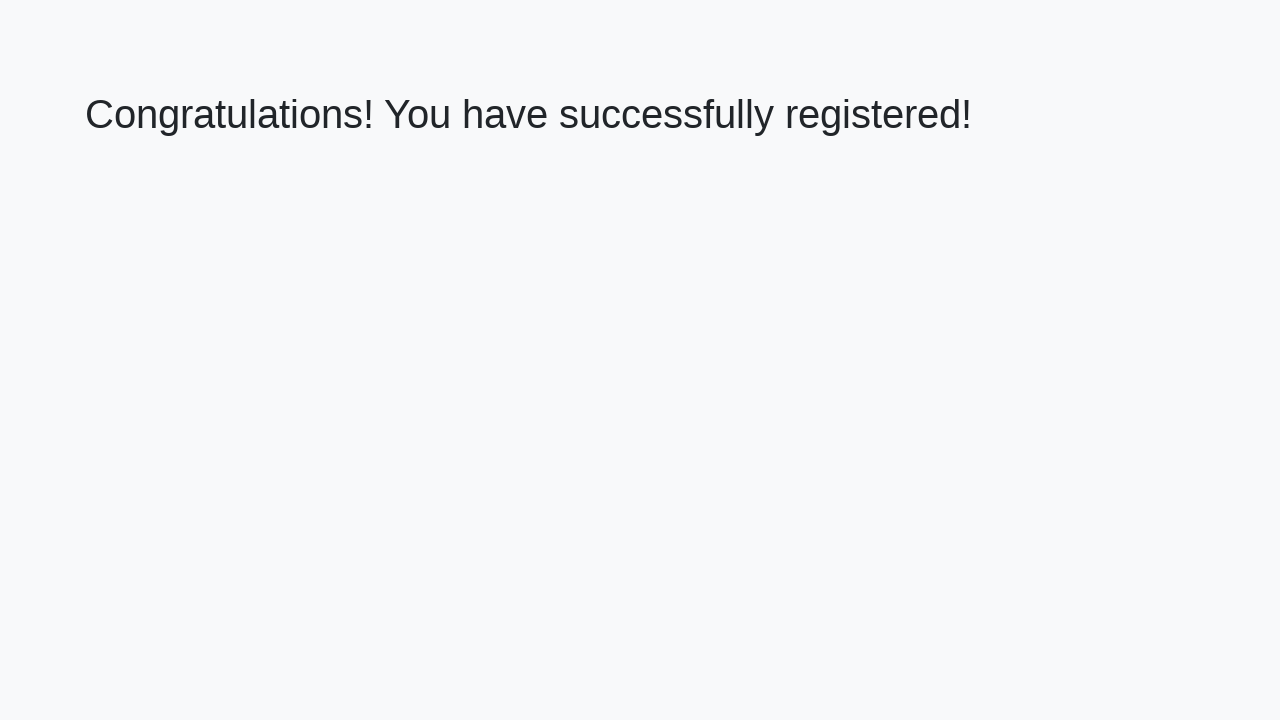

Retrieved success message text from heading
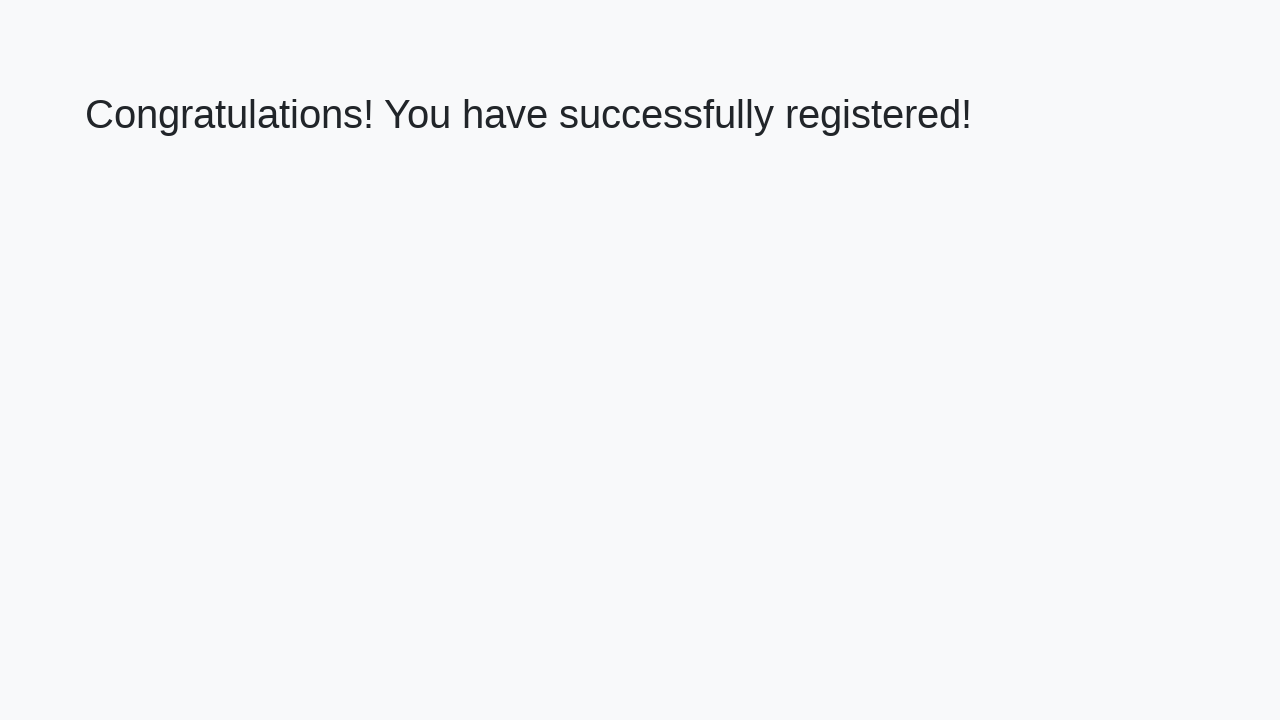

Verified that success message displays correct text
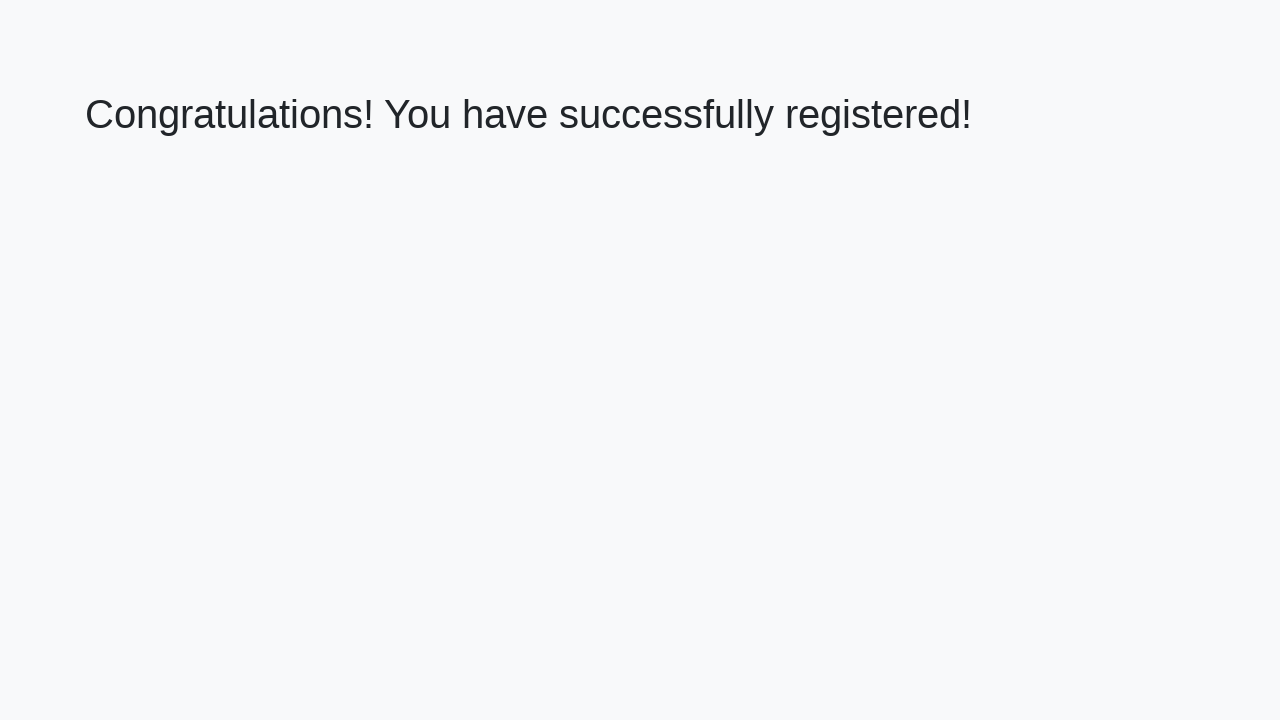

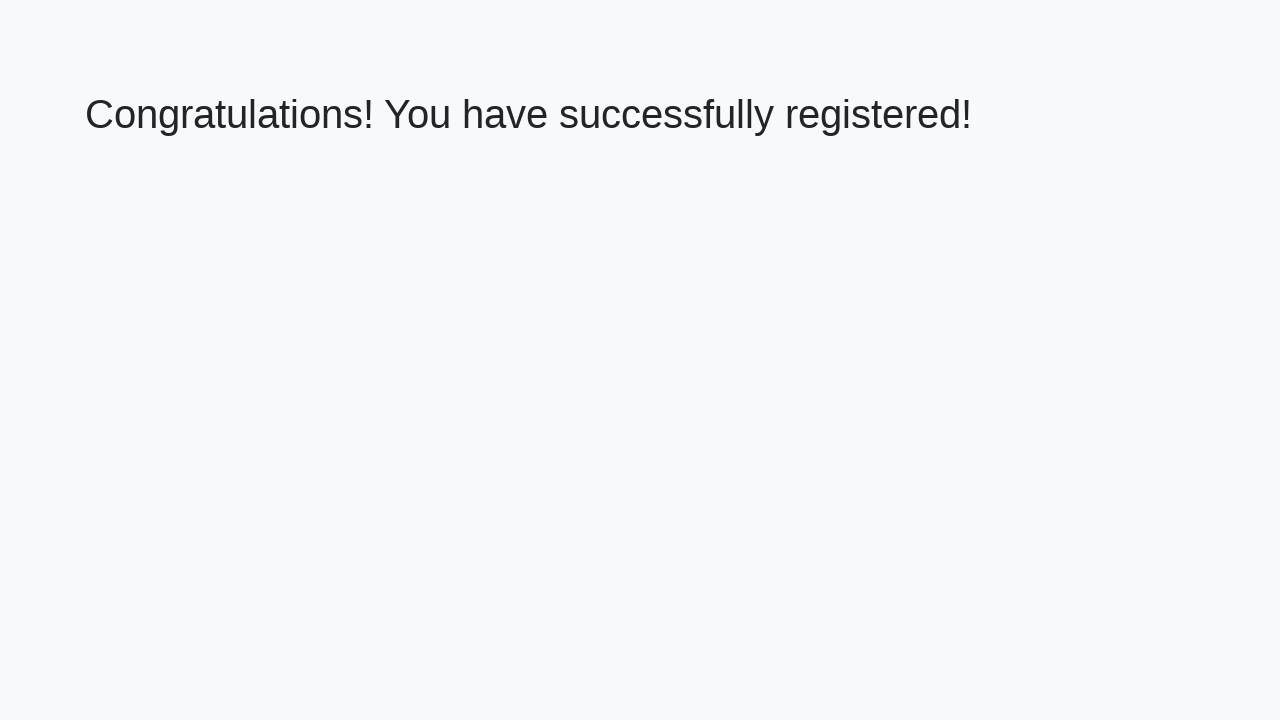